Tests context menu interaction with right-click and keyboard navigation

Starting URL: https://bonigarcia.dev/selenium-webdriver-java/dropdown-menu.html

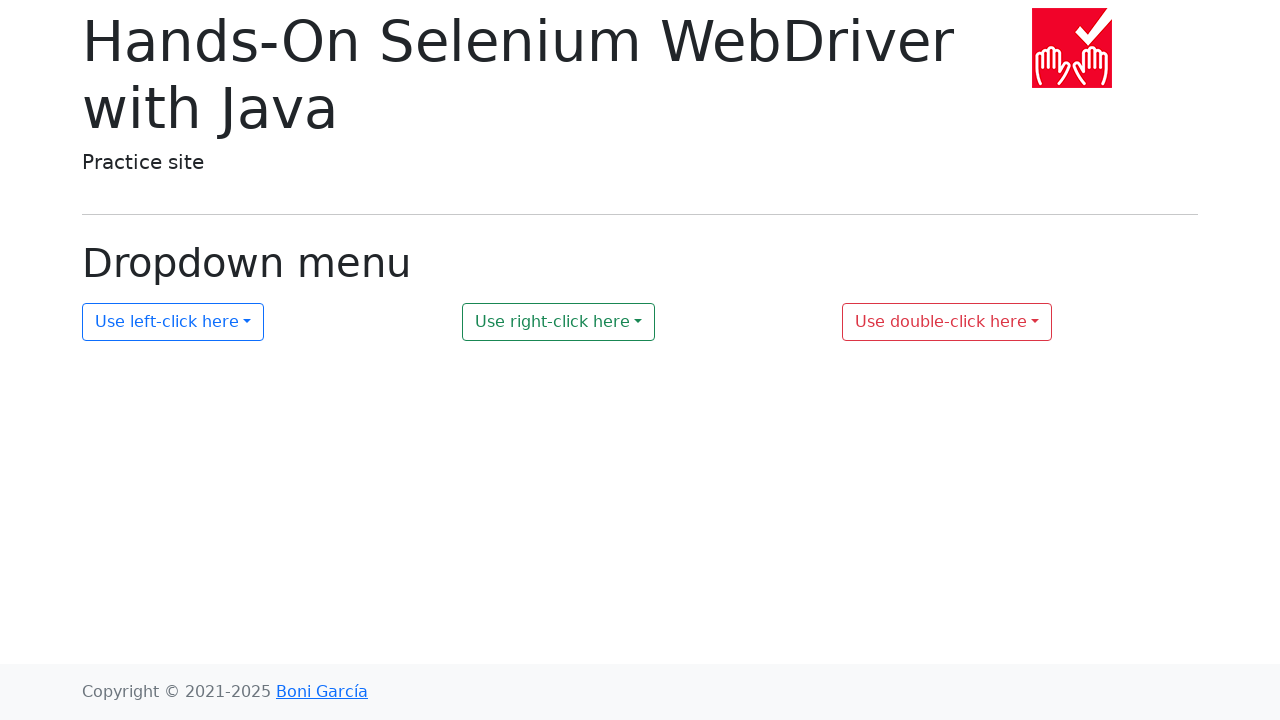

Right-clicked on dropdown button to open context menu at (559, 322) on #my-dropdown-2
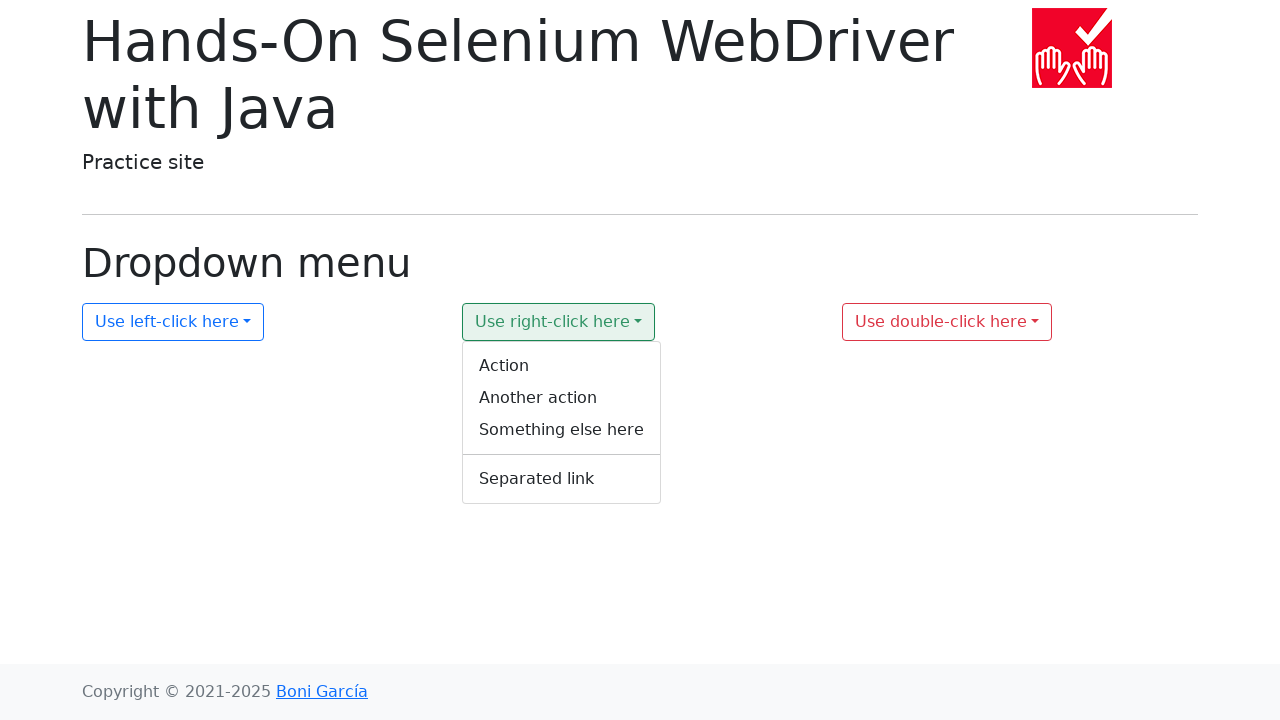

Hovered over 'Something else here' menu item at (562, 430) on xpath=//ul[@id='context-menu-2']//a[@class='dropdown-item'][normalize-space()='S
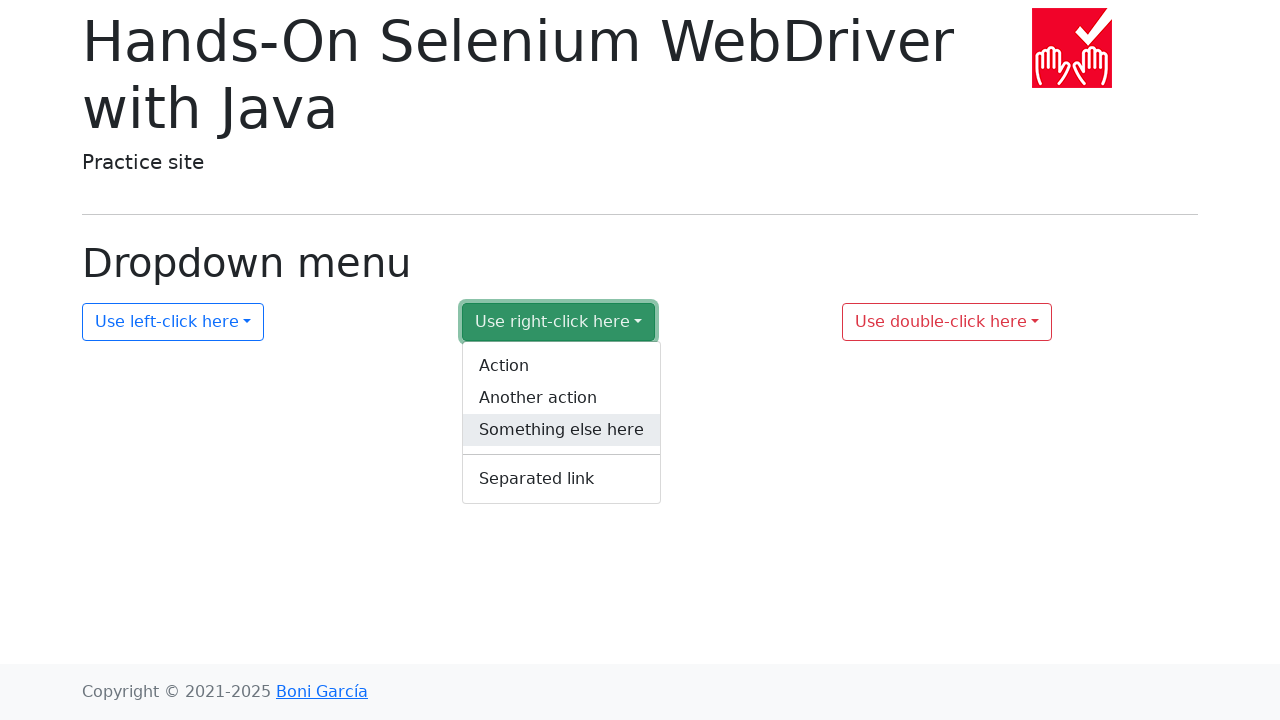

Pressed ArrowDown key to navigate menu
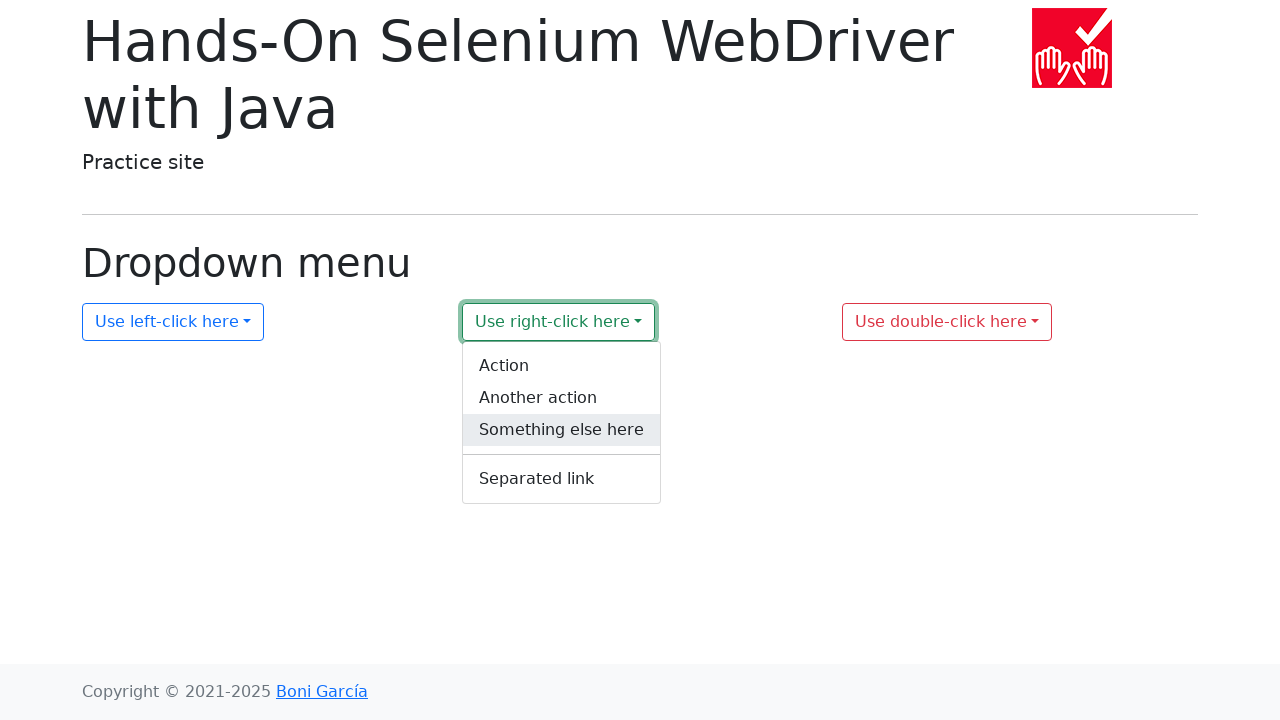

Pressed ArrowDown key again to navigate menu
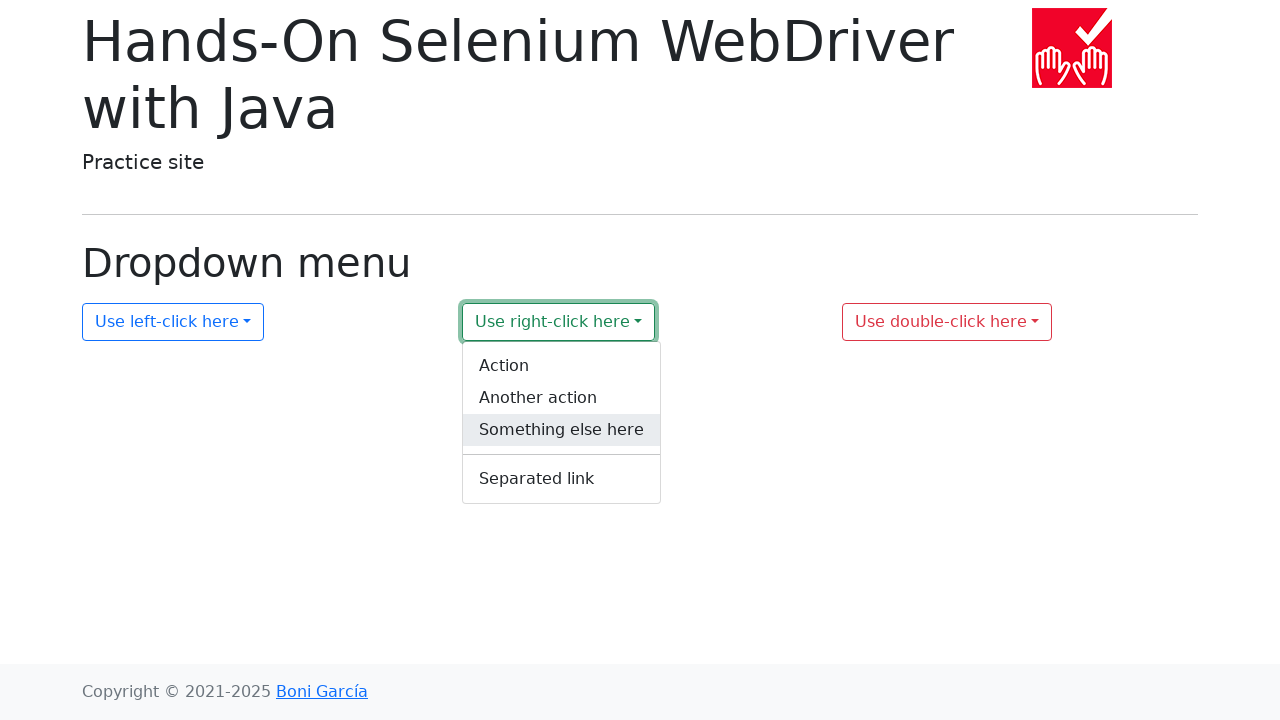

Clicked on 'Something else here' menu item at (562, 430) on xpath=//ul[@id='context-menu-2']//a[@class='dropdown-item'][normalize-space()='S
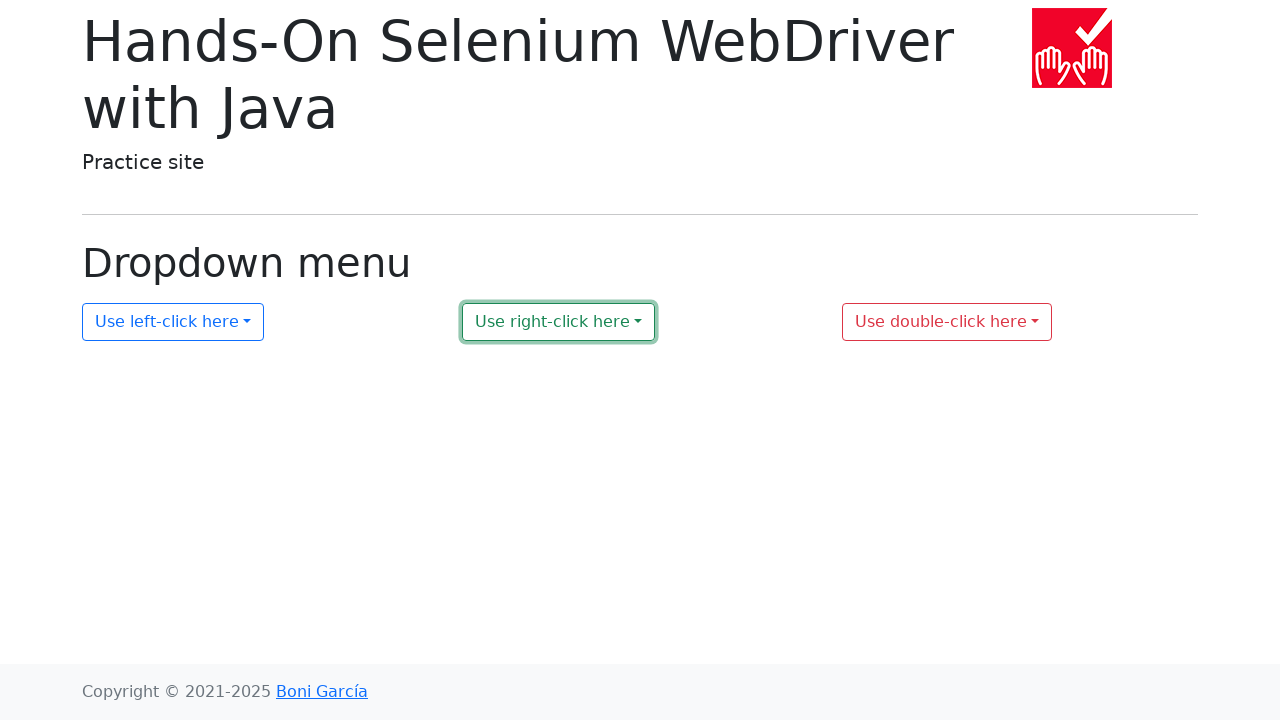

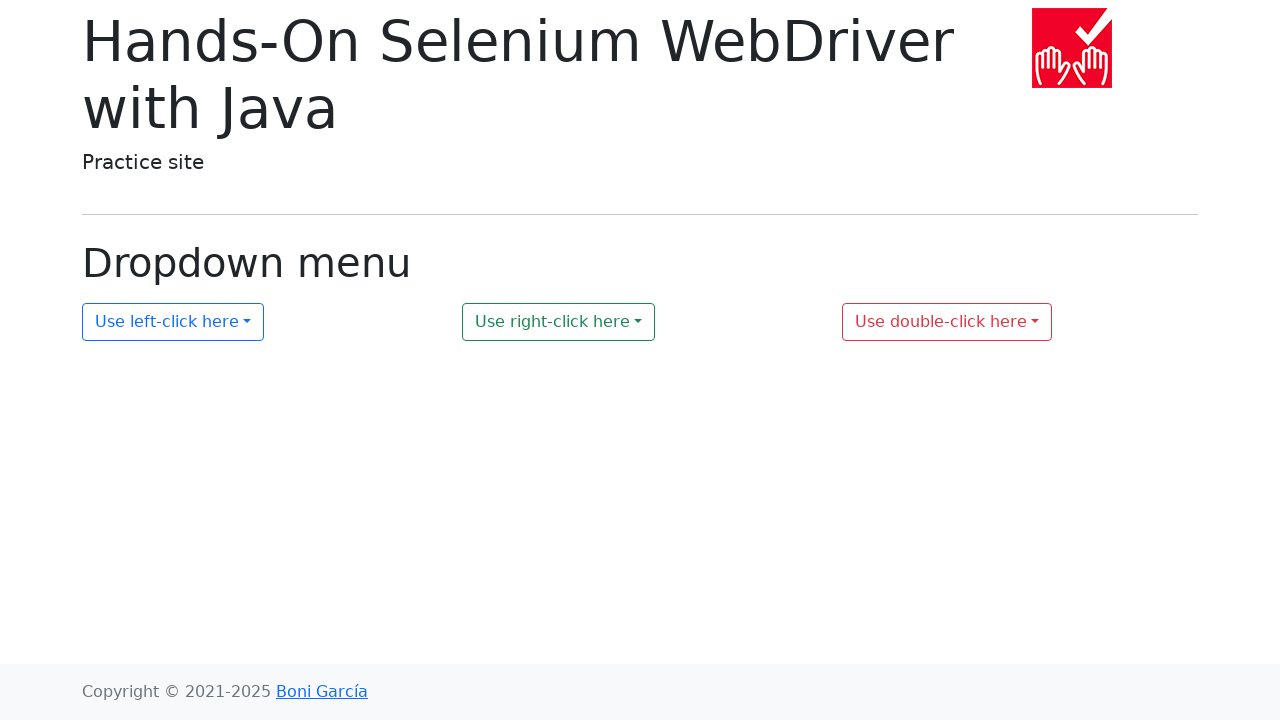